Tests JavaScript alert acceptance by clicking the first button, accepting the alert, and verifying the result message

Starting URL: https://the-internet.herokuapp.com/javascript_alerts

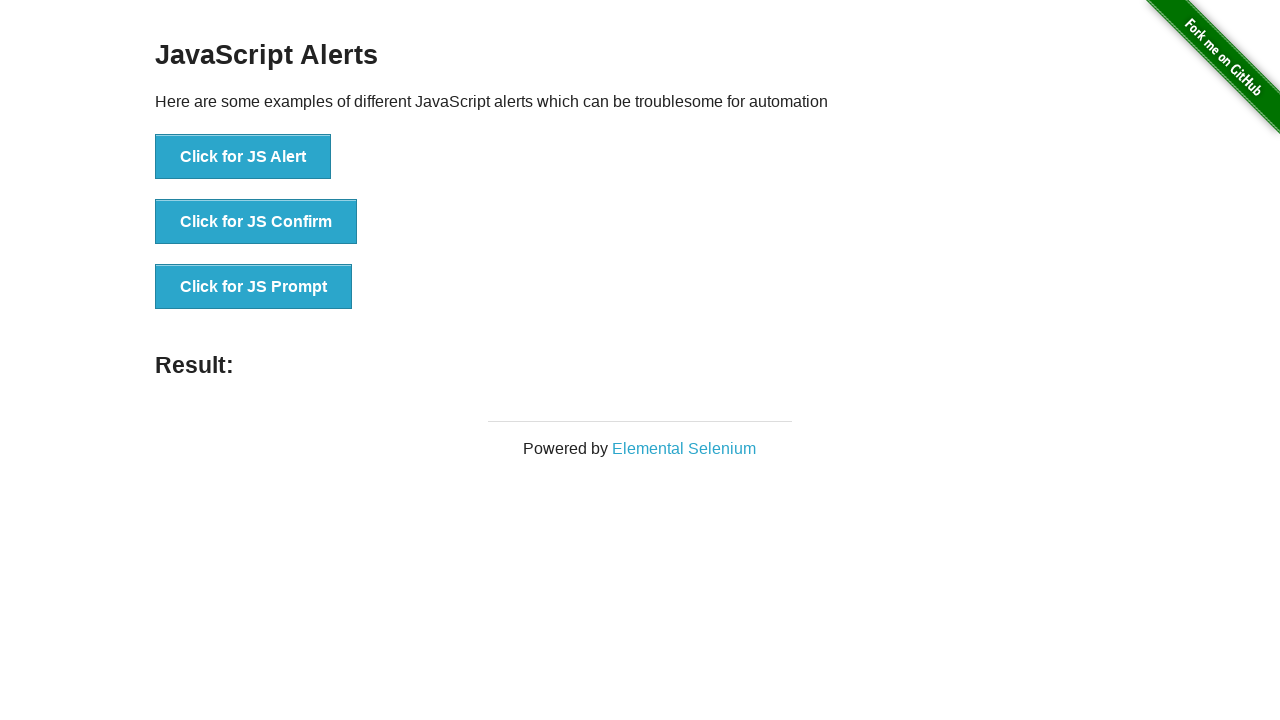

Clicked the first button to trigger JavaScript alert at (243, 157) on button[onclick='jsAlert()']
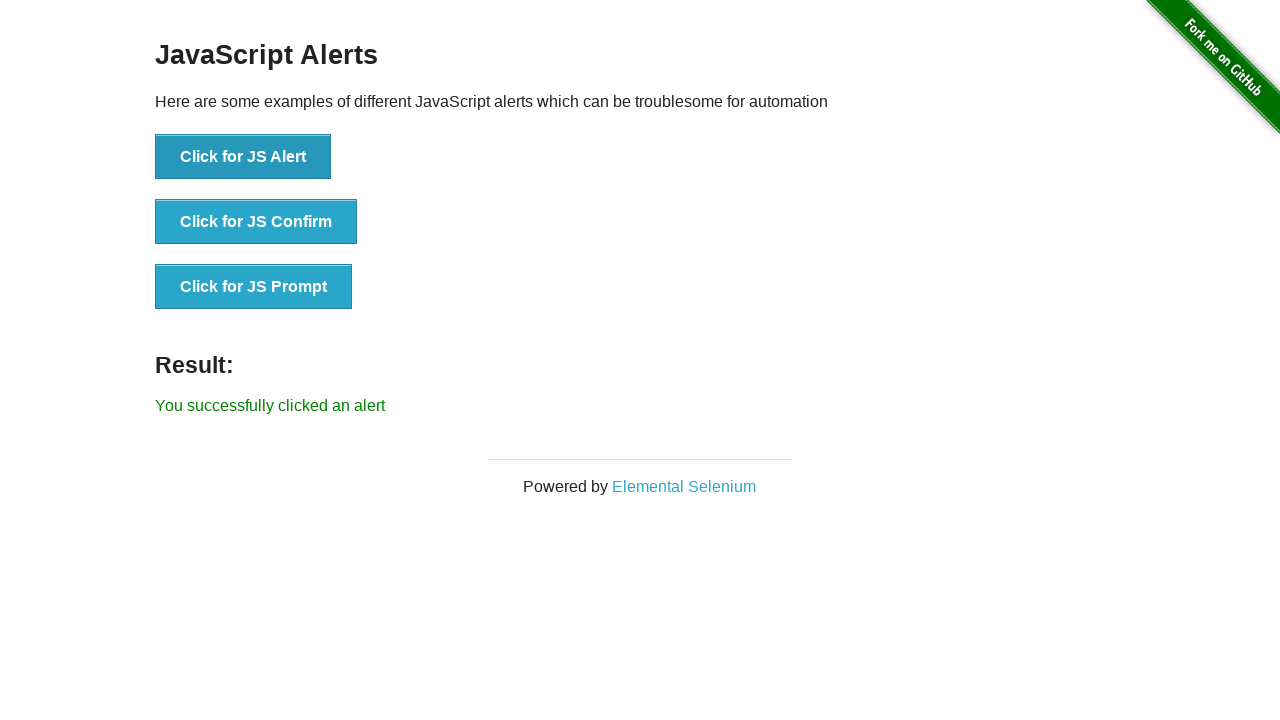

Set up dialog handler to accept alert
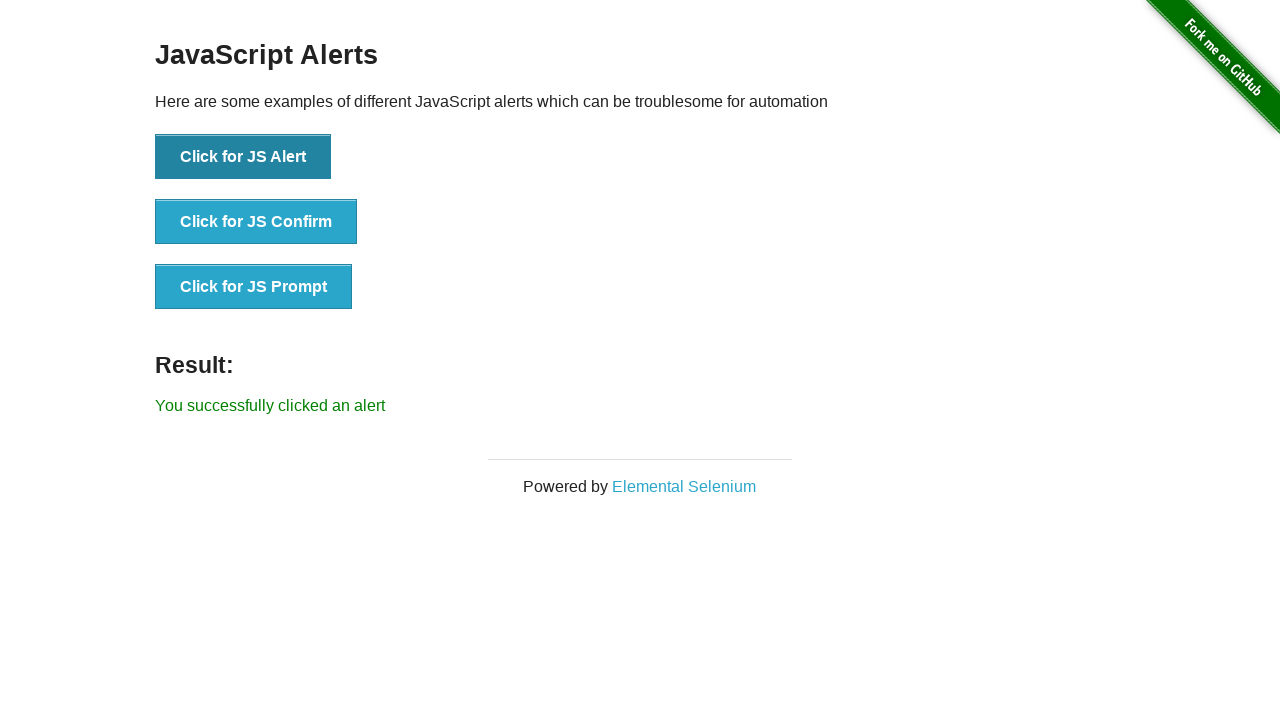

Retrieved result message text
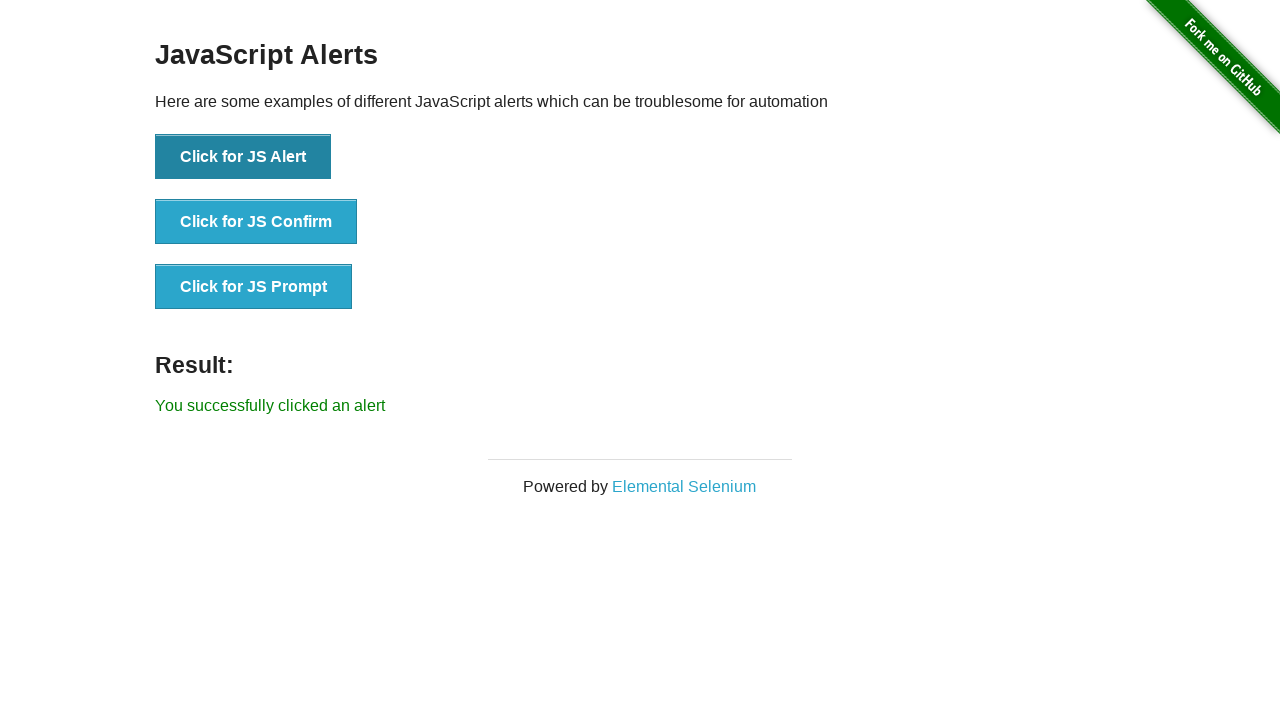

Verified result message is 'You successfully clicked an alert'
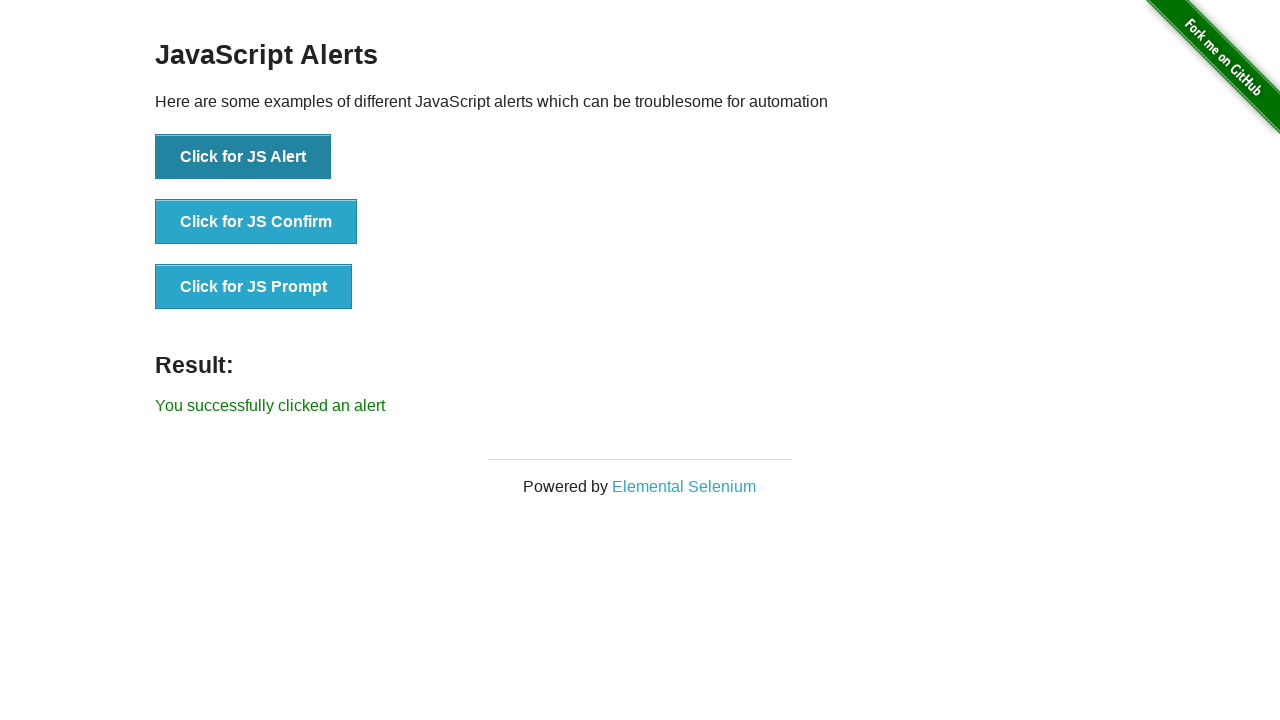

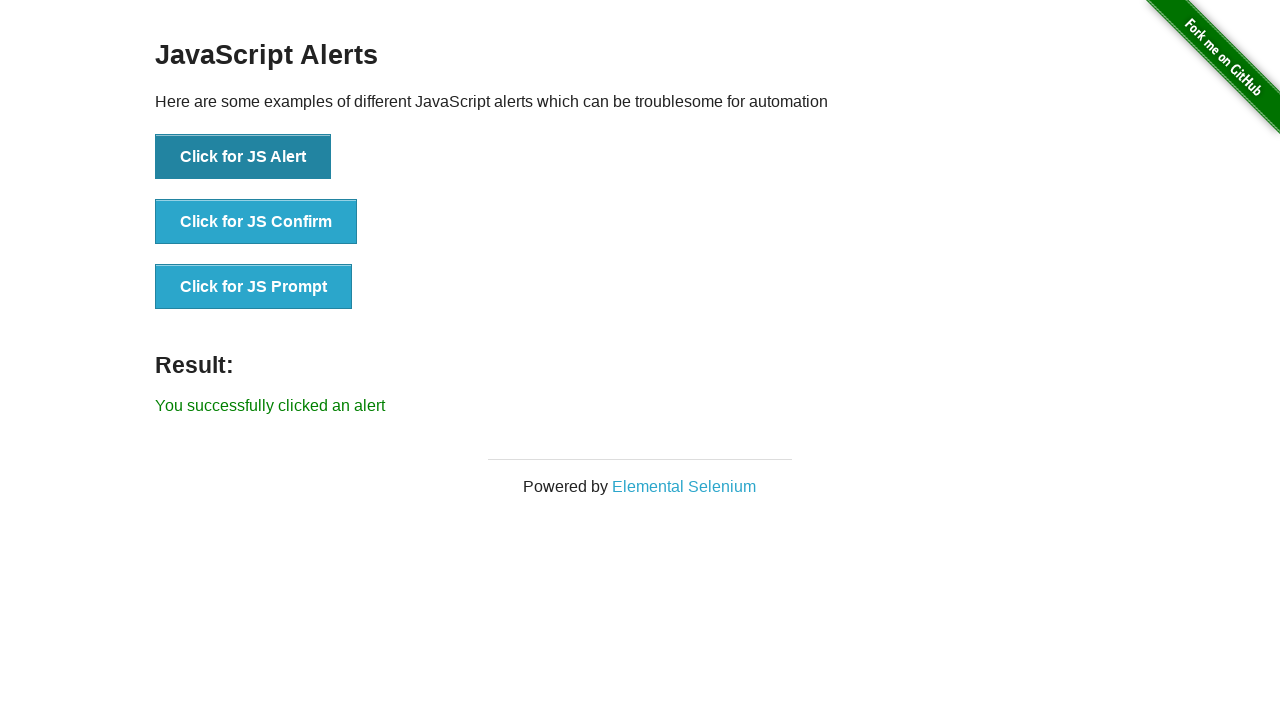